Tests JavaScript confirm popup by clicking OK button and verifying the result shows the user clicked OK

Starting URL: https://the-internet.herokuapp.com/javascript_alerts

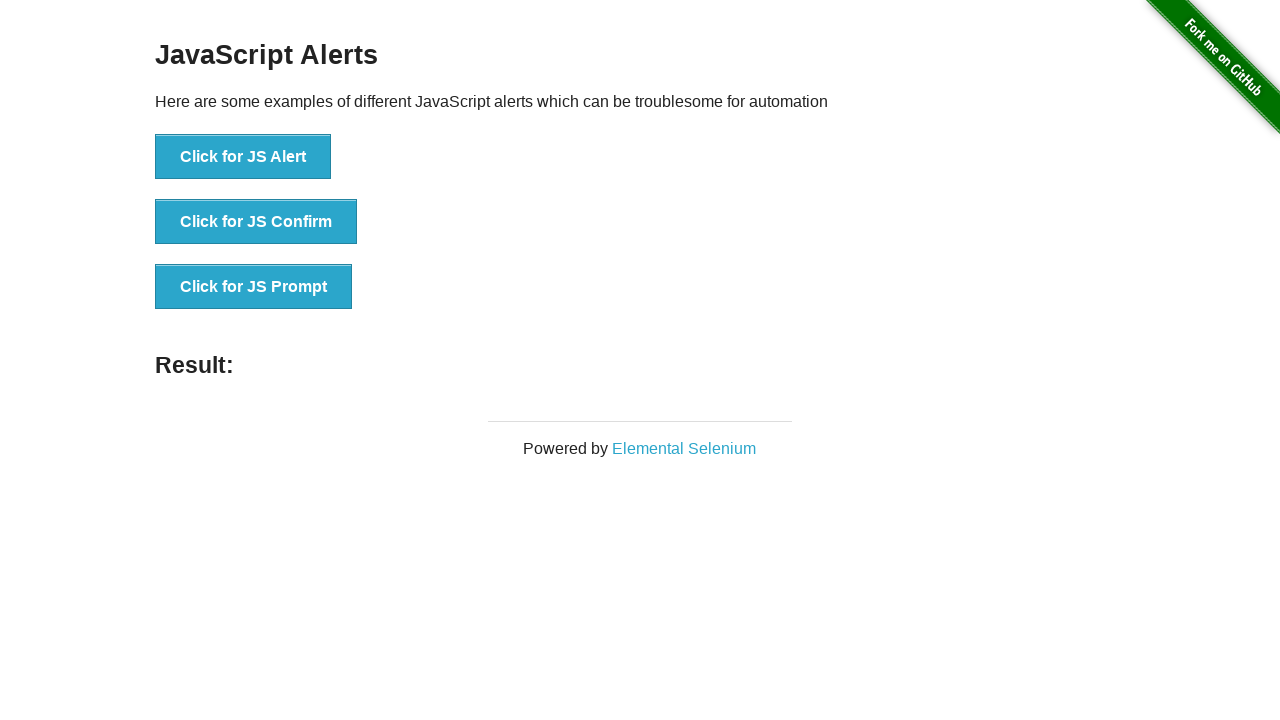

Set up dialog handler to accept confirm popup
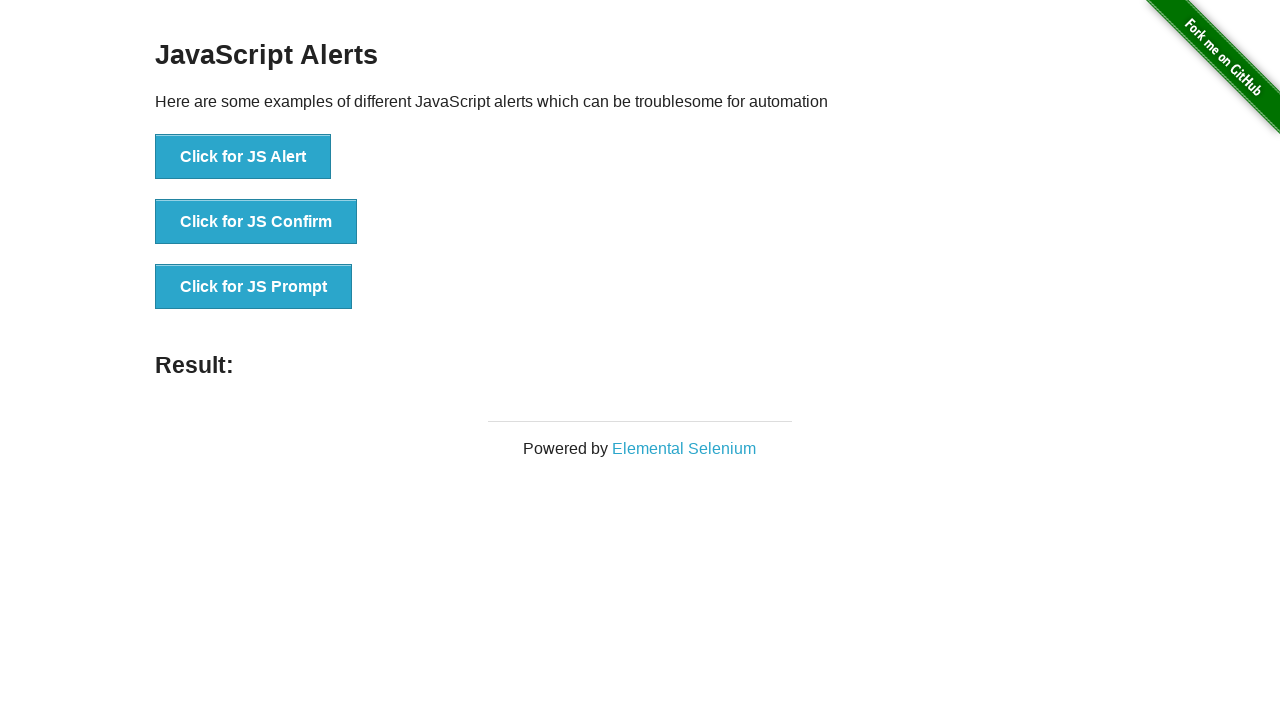

Clicked 'Click for JS Confirm' button to trigger JavaScript confirm popup at (256, 222) on xpath=//button[text()='Click for JS Confirm']
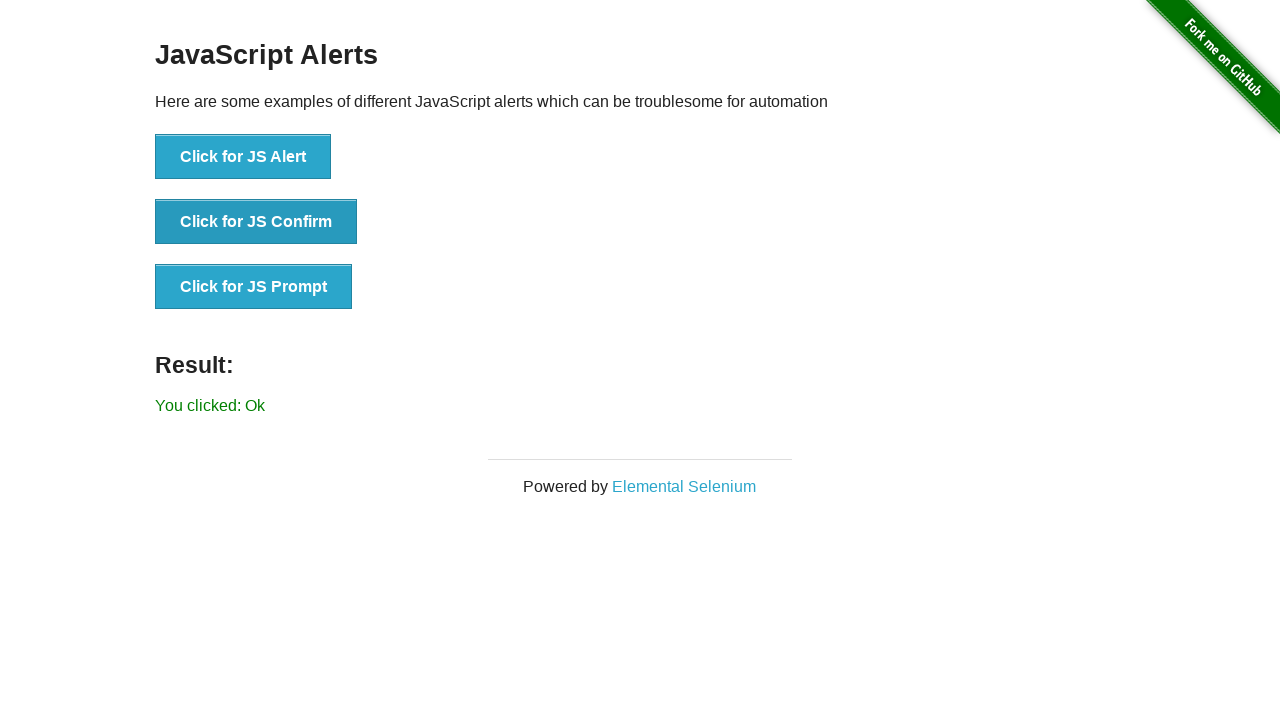

Result message appeared confirming OK button was clicked
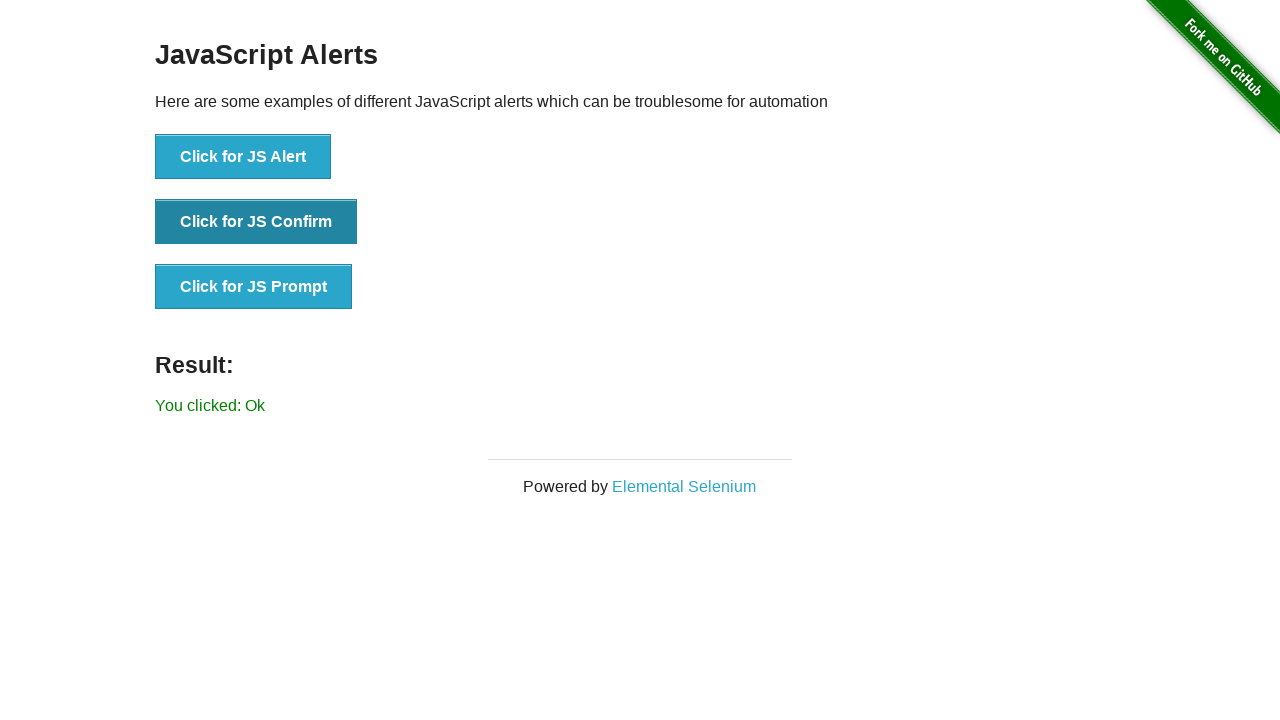

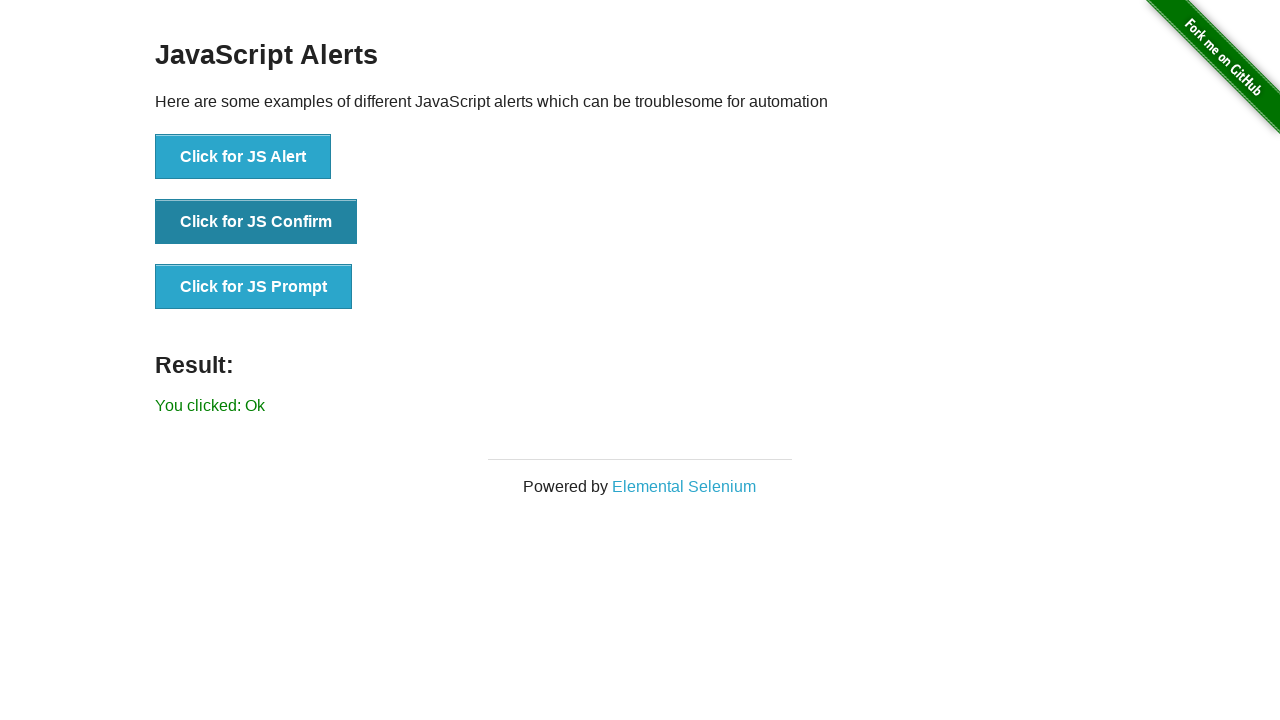